Tests Bootstrap dropdown functionality by clicking the dropdown button and selecting an option from the dropdown menu

Starting URL: https://v4-alpha.getbootstrap.com/components/dropdowns/

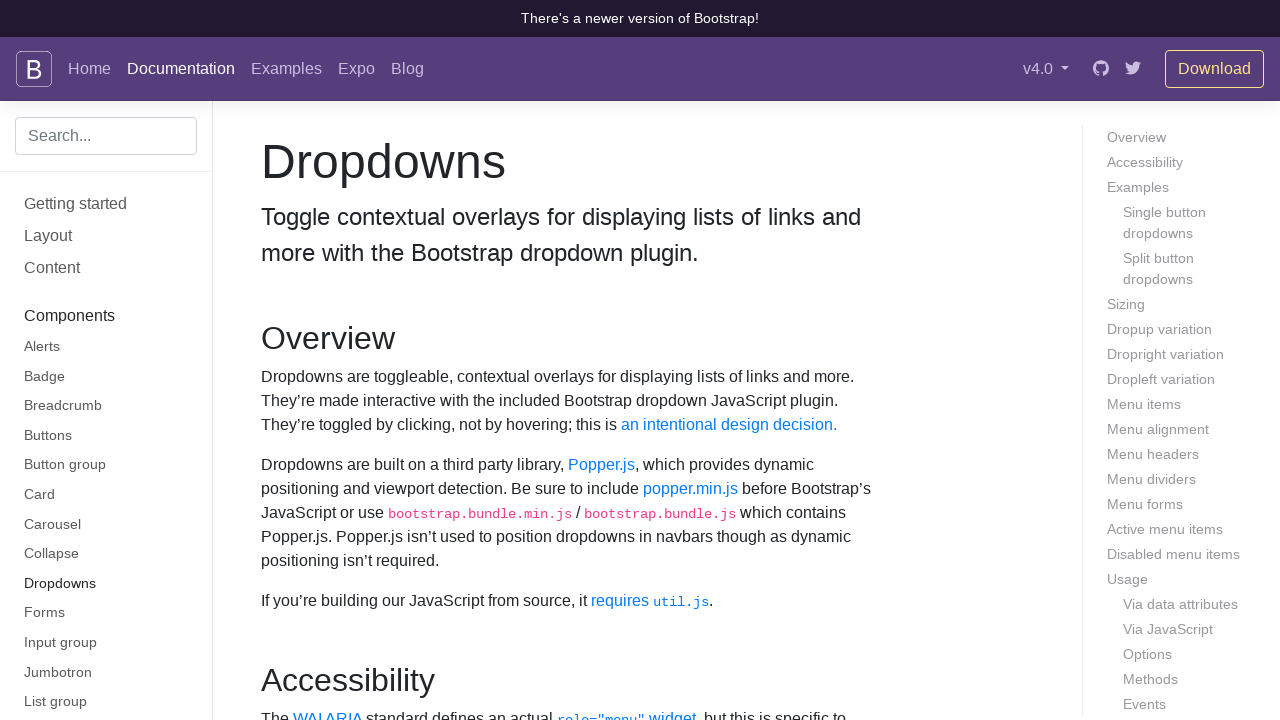

Clicked dropdown button to open the menu at (370, 360) on #dropdownMenuButton
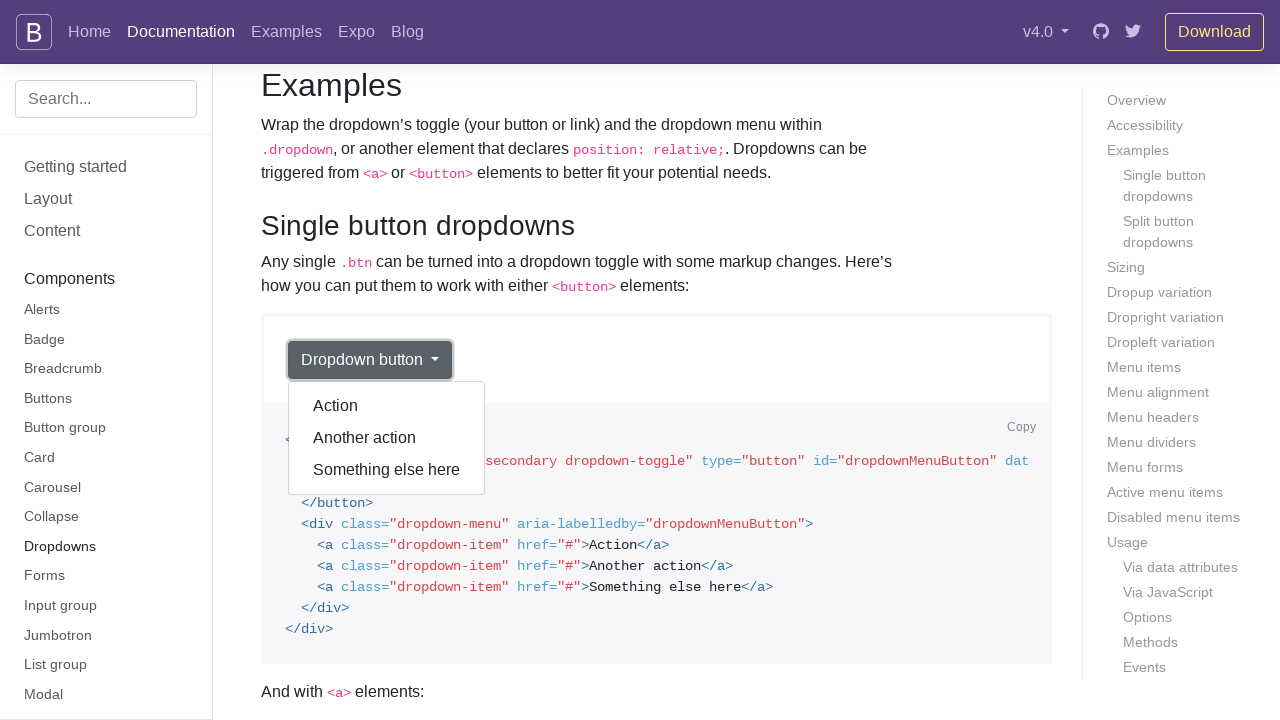

Dropdown menu became visible
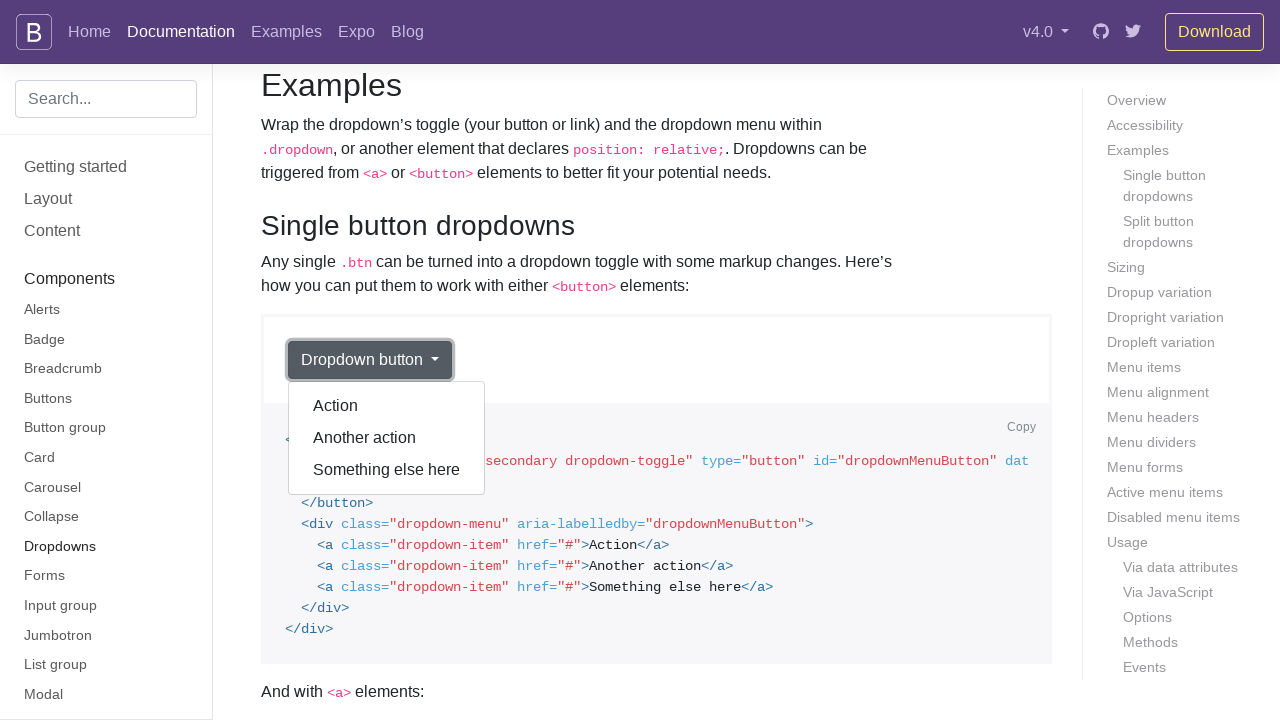

Located all dropdown items
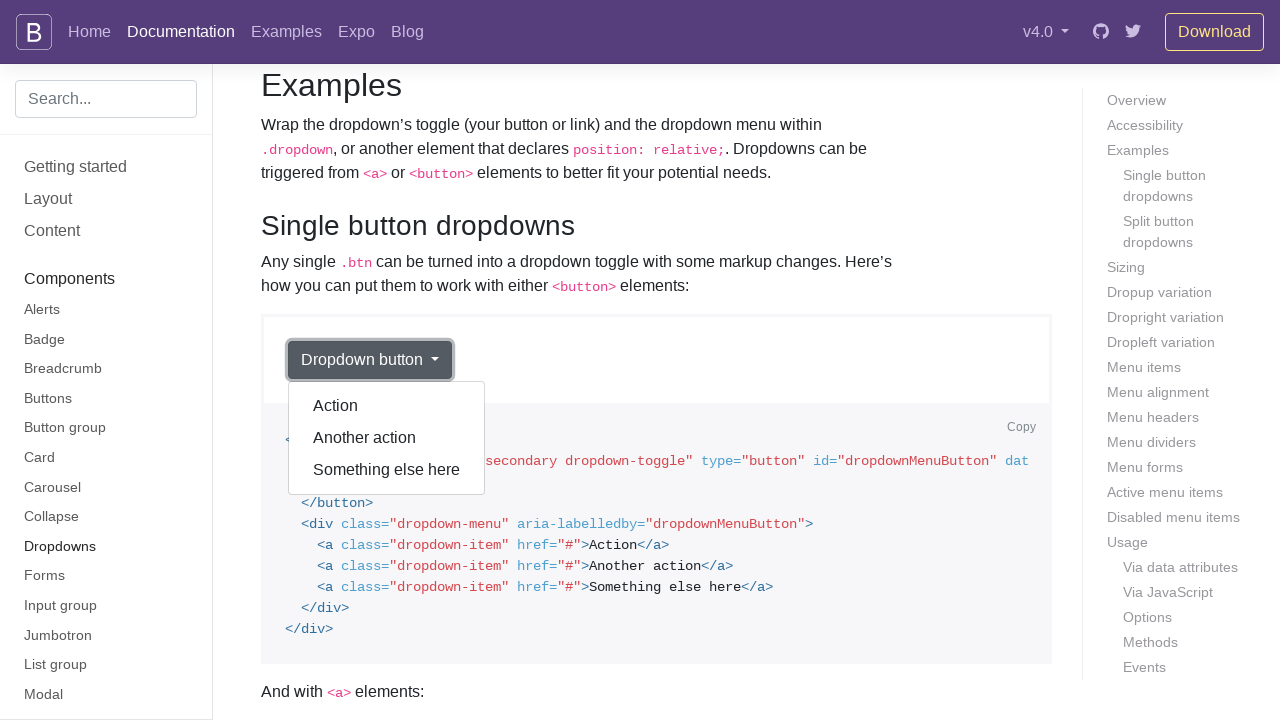

Found 6 dropdown items
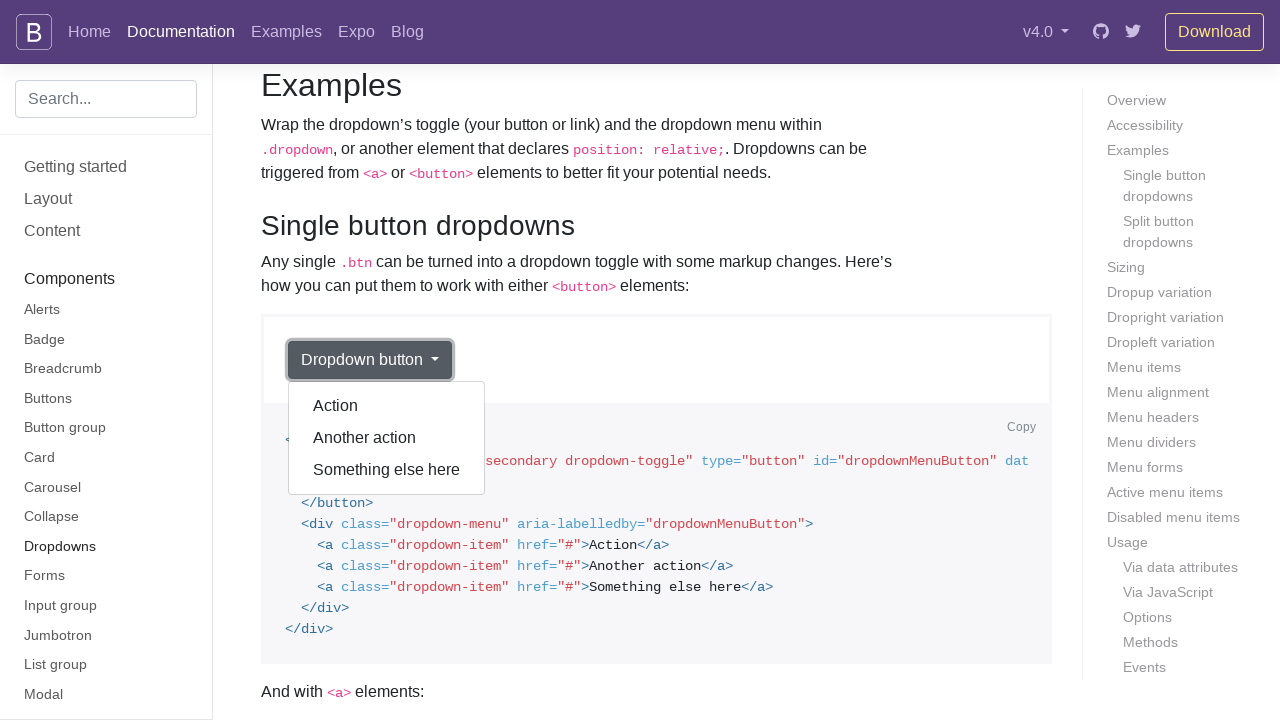

Clicked 'Another action' option from the dropdown menu at (387, 438) on div.dropdown.show div.dropdown-menu a.dropdown-item >> nth=1
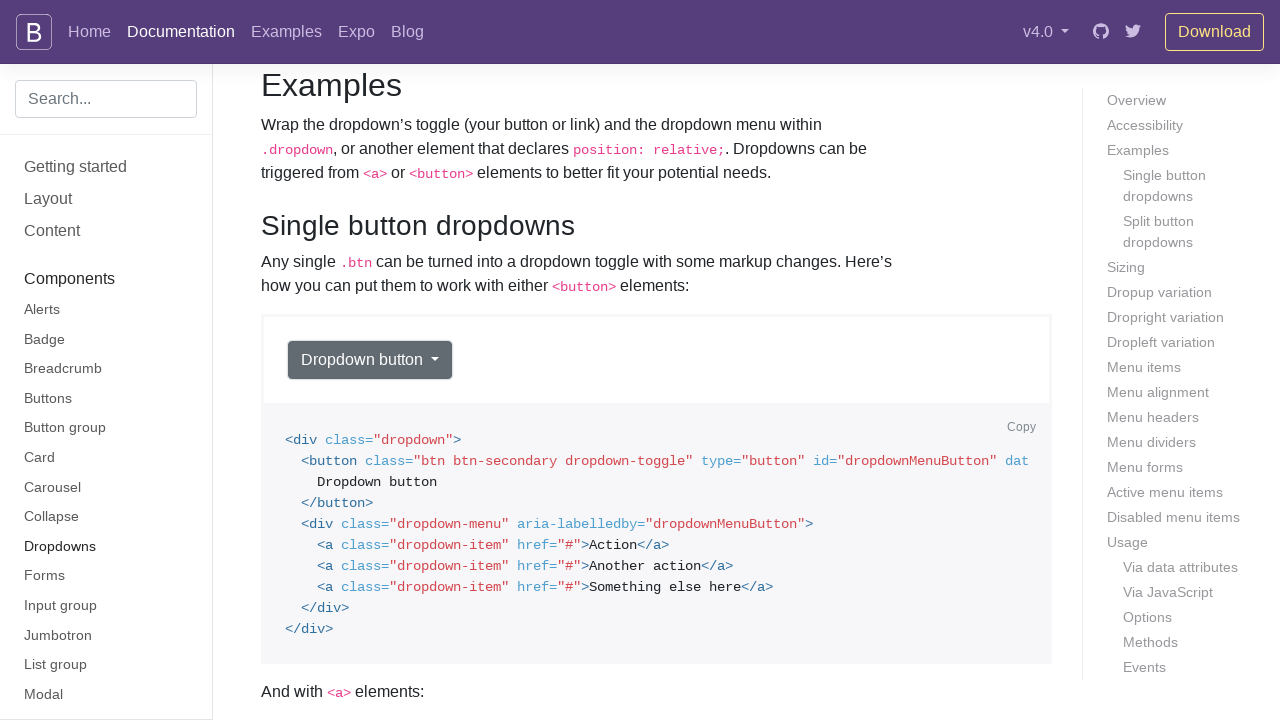

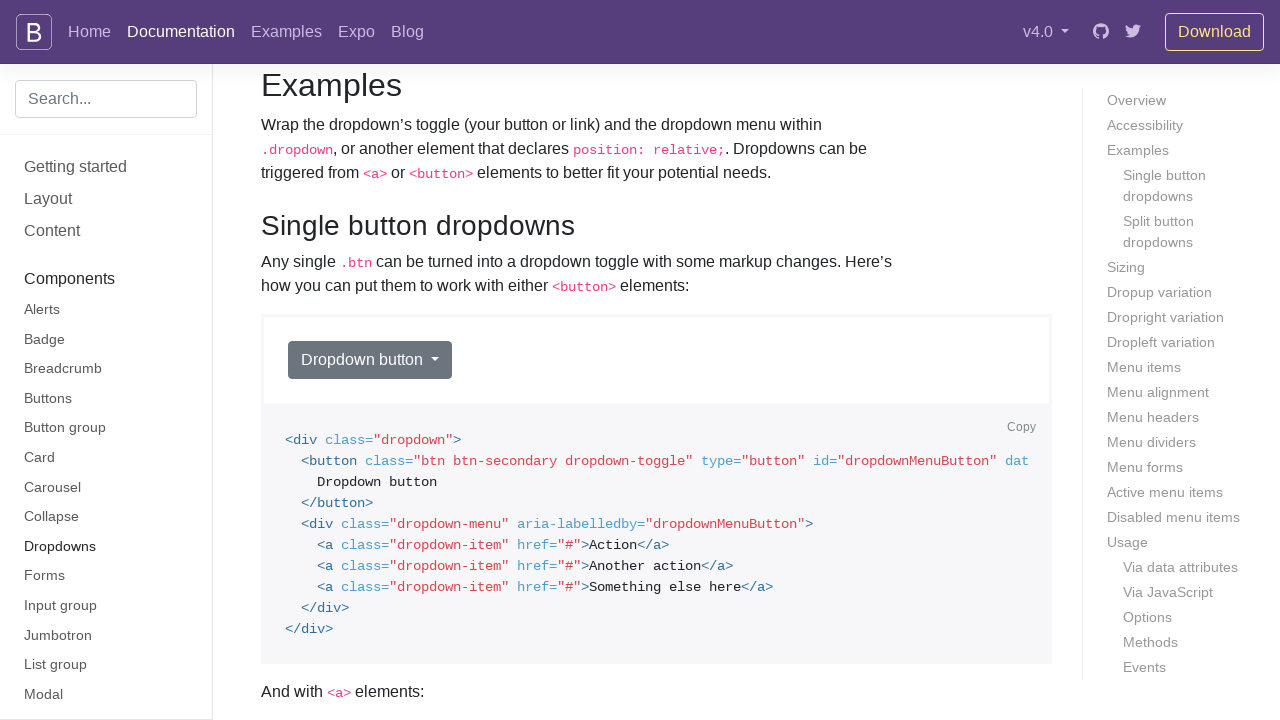